Navigates to VWO application homepage and retrieves the page title

Starting URL: https://app.vwo.com

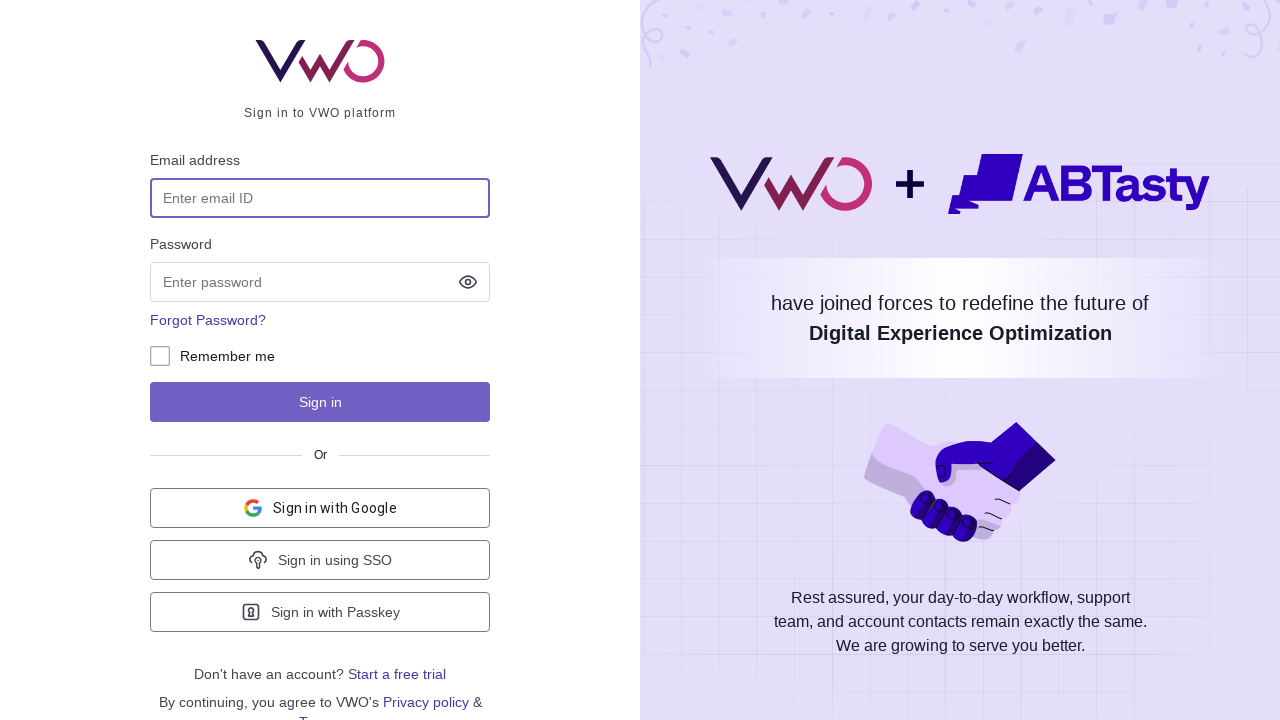

Navigated to VWO application homepage at https://app.vwo.com
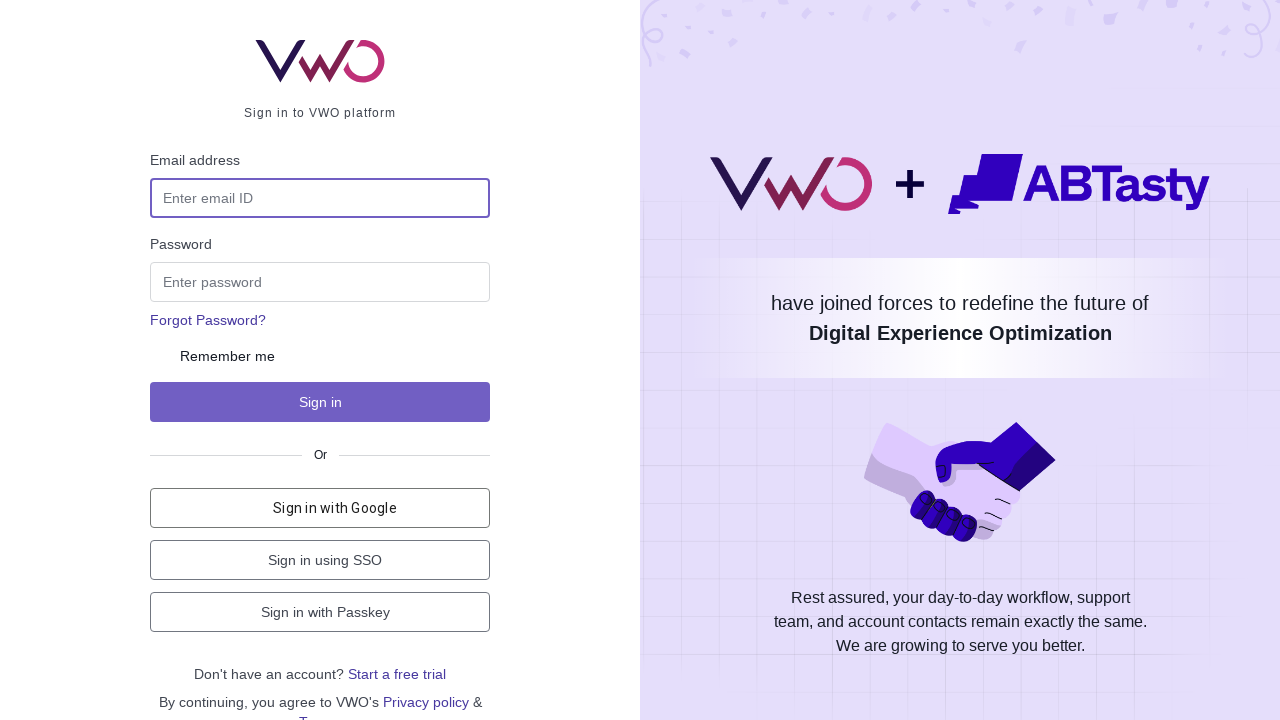

Retrieved and printed page title
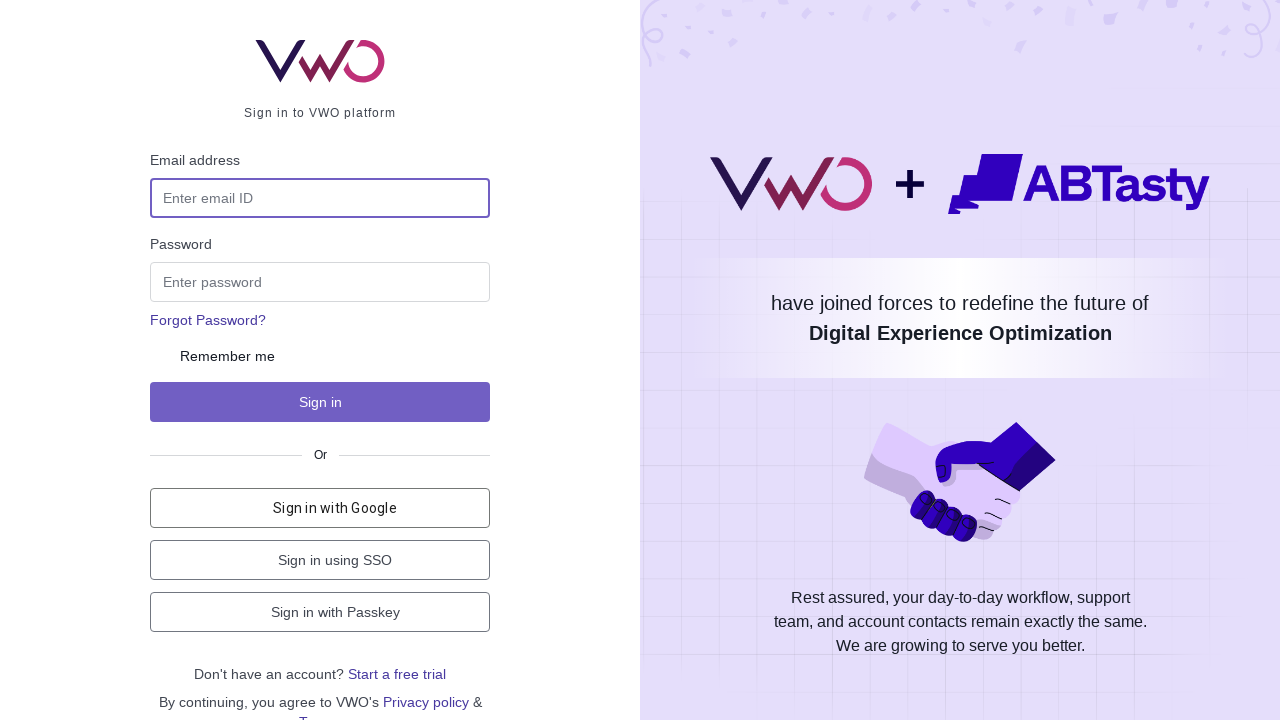

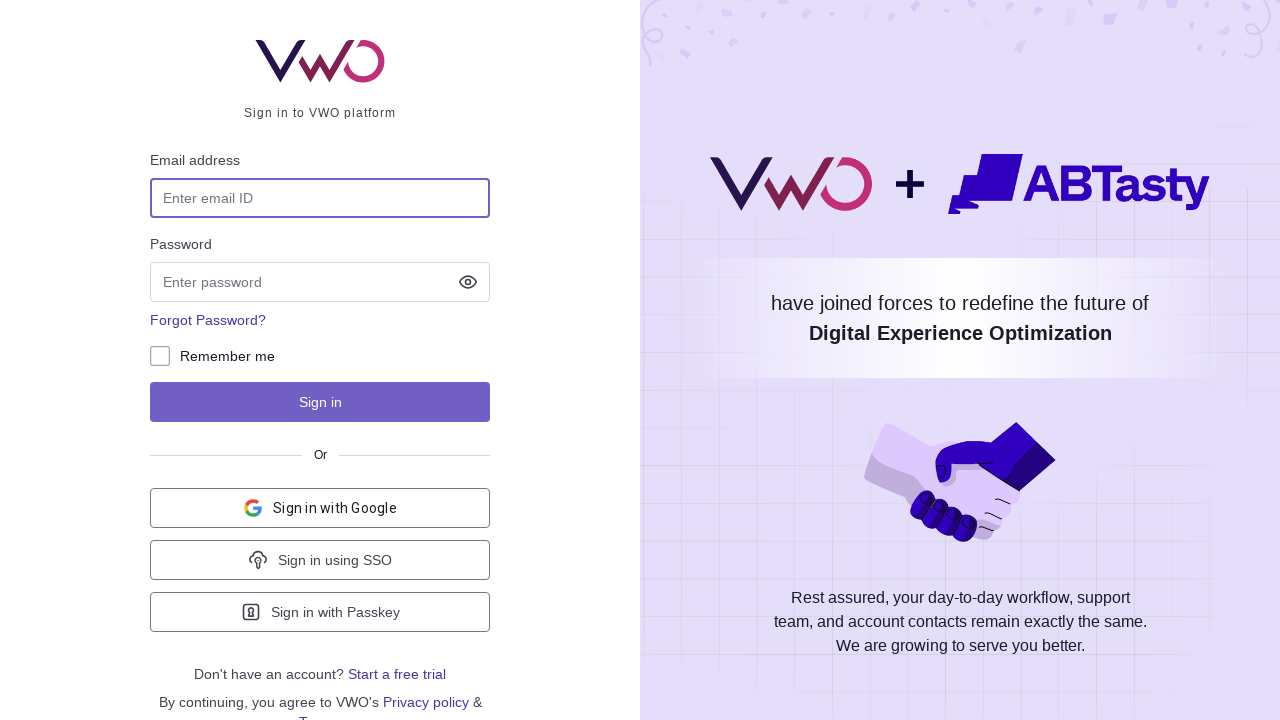